Tests marking individual todo items as complete by clicking their checkboxes.

Starting URL: https://demo.playwright.dev/todomvc

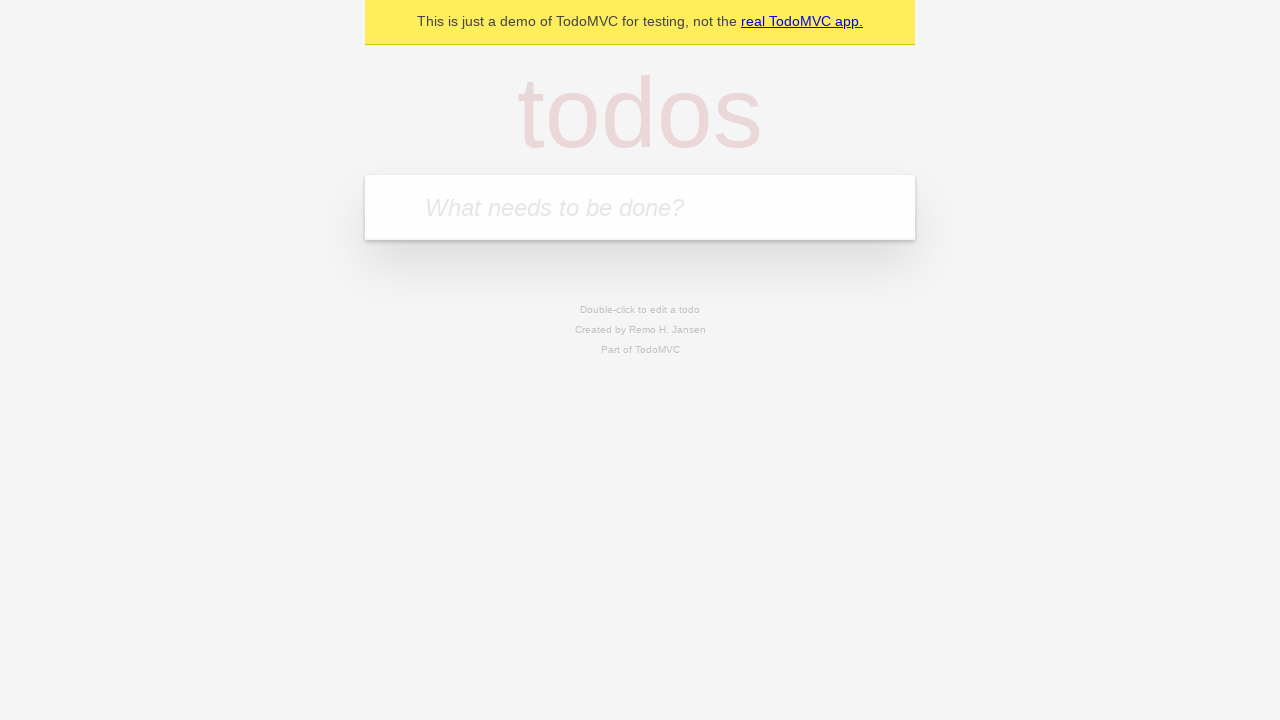

Filled todo input with 'buy some cheese' on internal:attr=[placeholder="What needs to be done?"i]
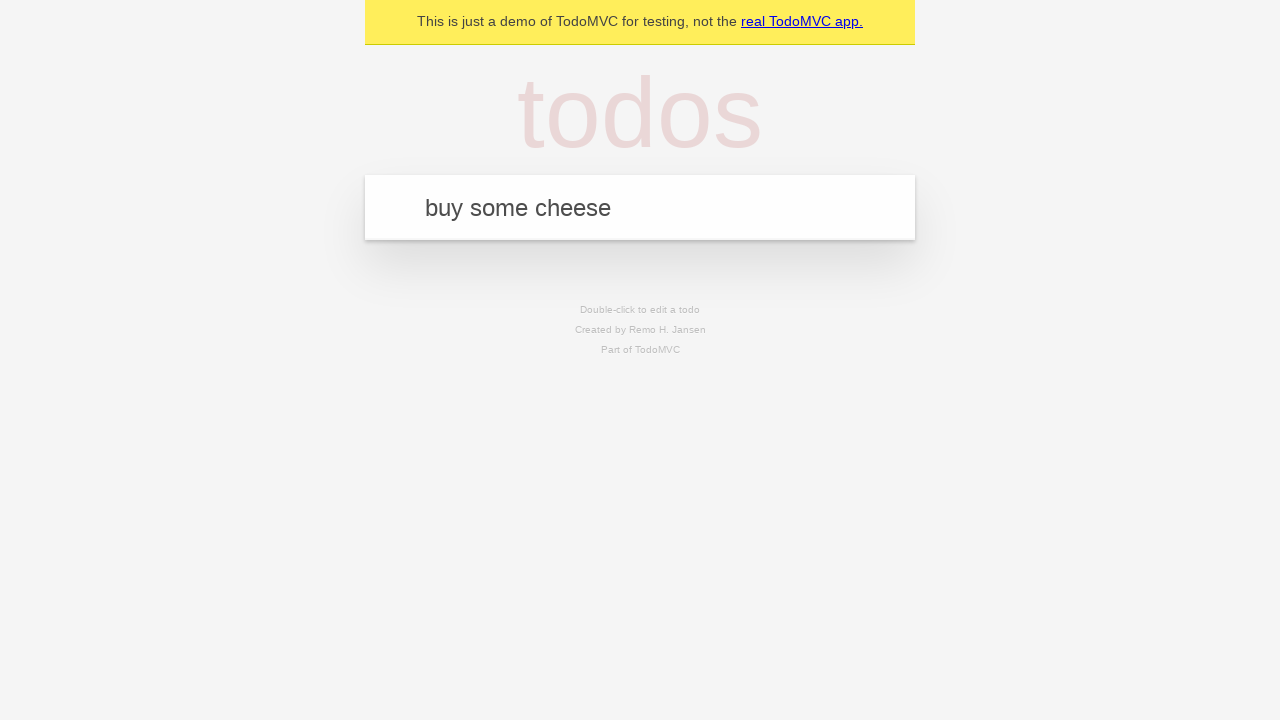

Pressed Enter to create first todo item on internal:attr=[placeholder="What needs to be done?"i]
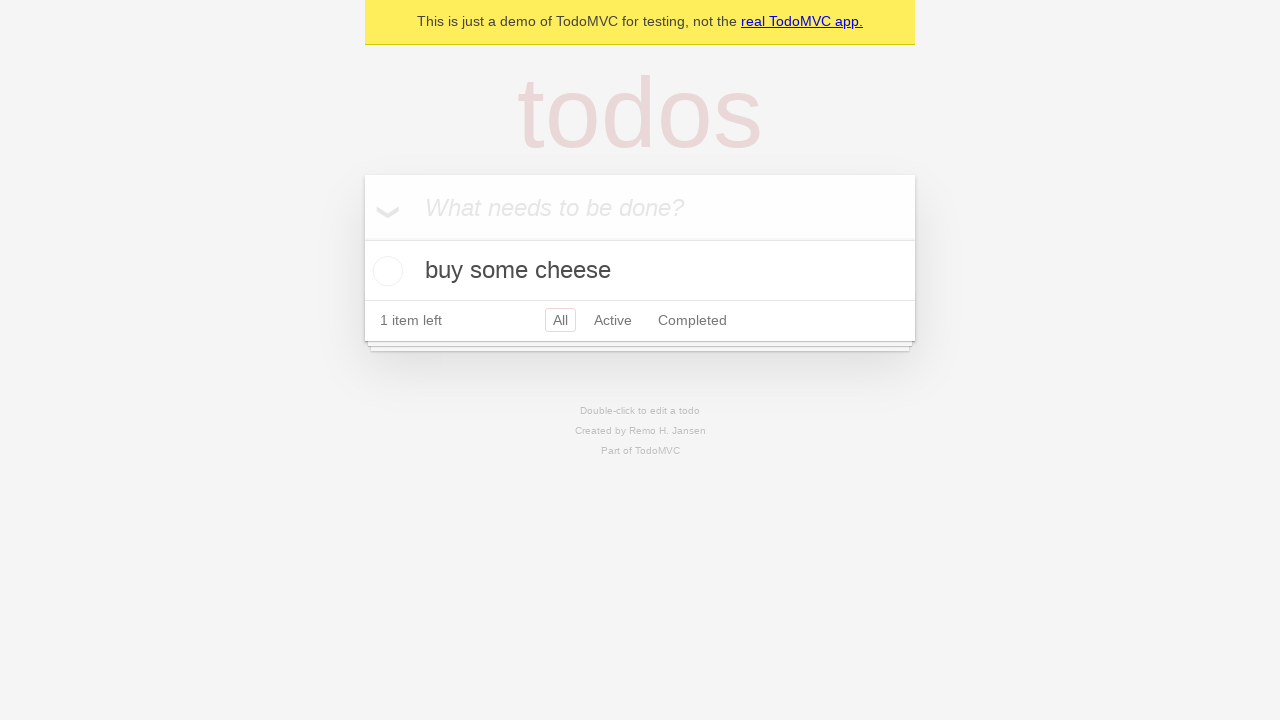

Filled todo input with 'feed the cat' on internal:attr=[placeholder="What needs to be done?"i]
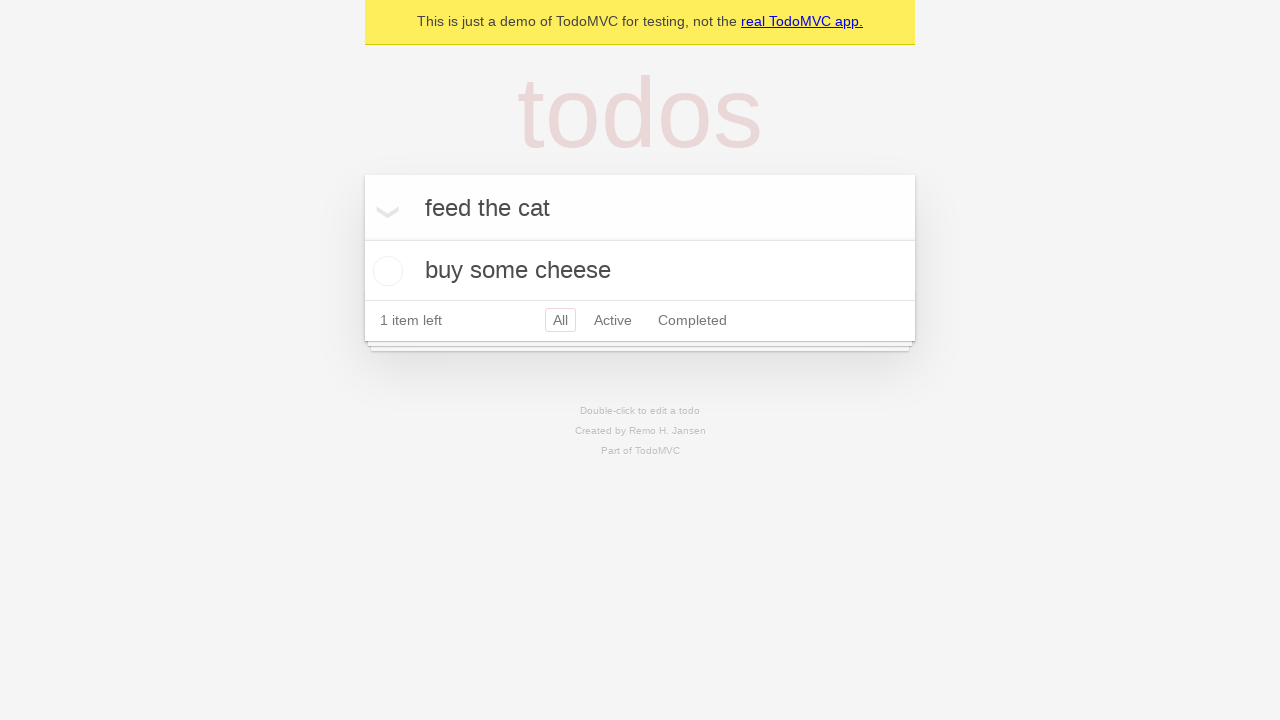

Pressed Enter to create second todo item on internal:attr=[placeholder="What needs to be done?"i]
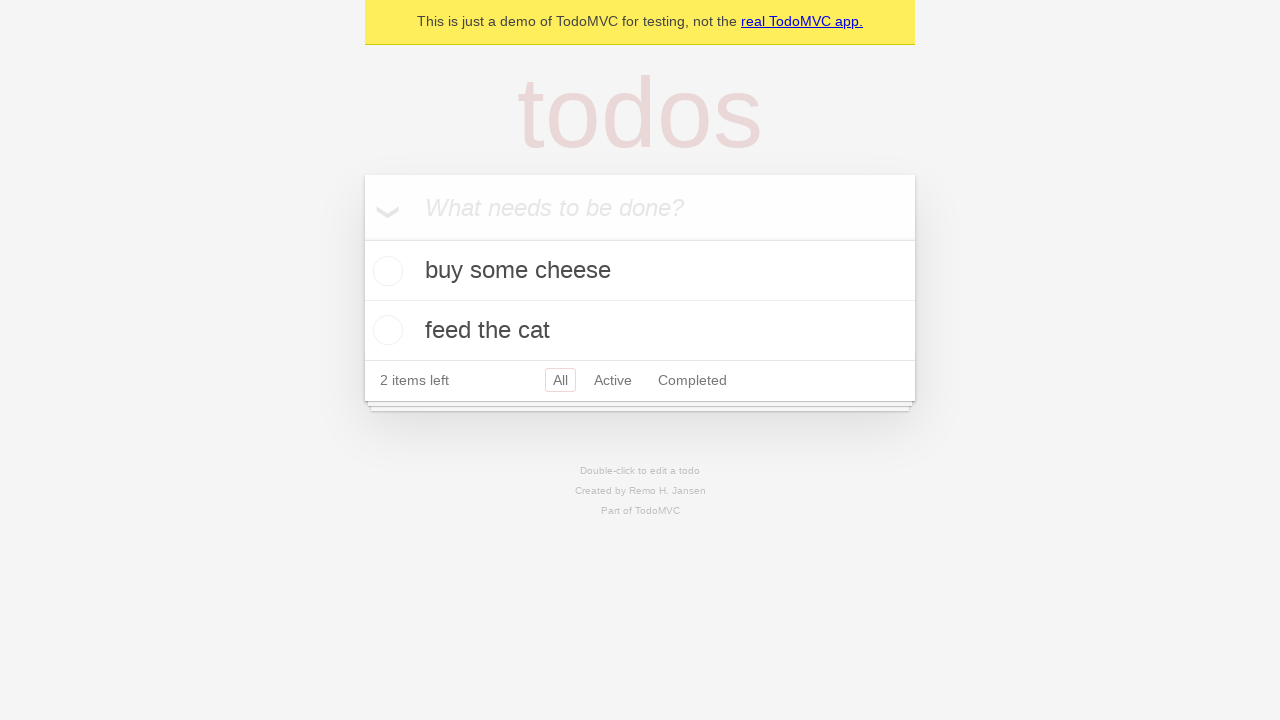

Checked the first todo item checkbox at (385, 271) on internal:testid=[data-testid="todo-item"s] >> nth=0 >> internal:role=checkbox
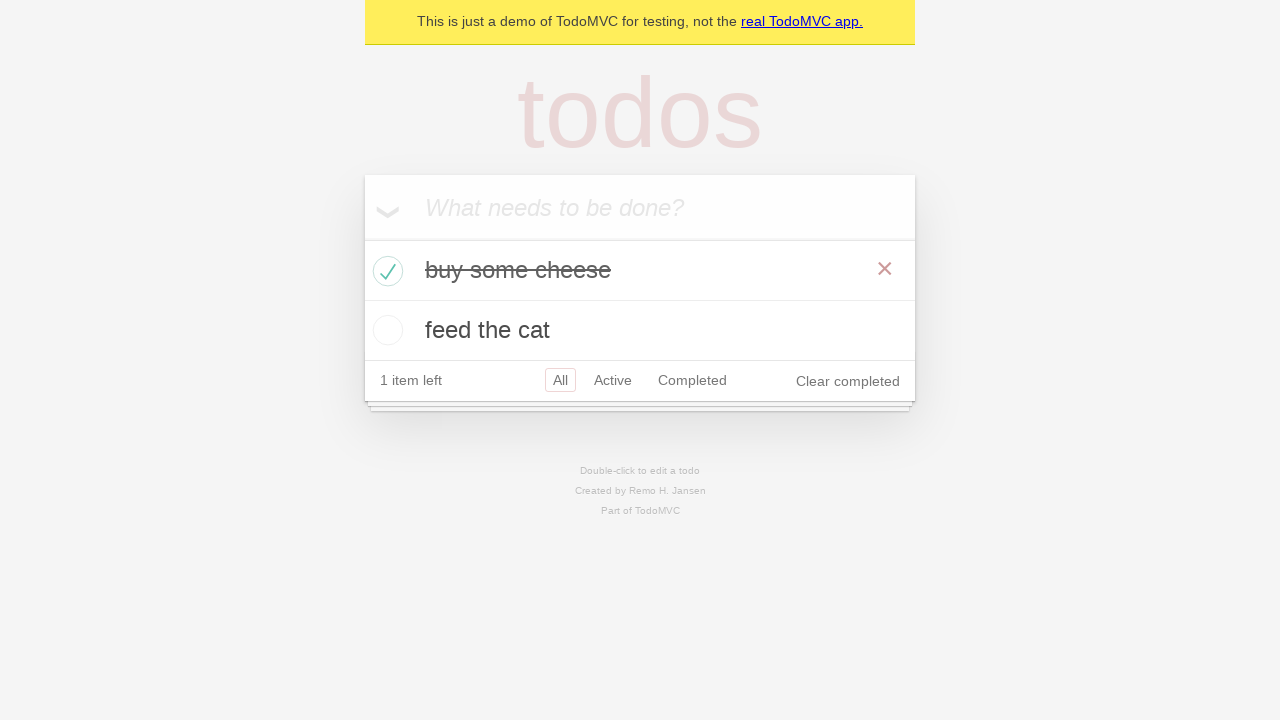

Checked the second todo item checkbox at (385, 330) on internal:testid=[data-testid="todo-item"s] >> nth=1 >> internal:role=checkbox
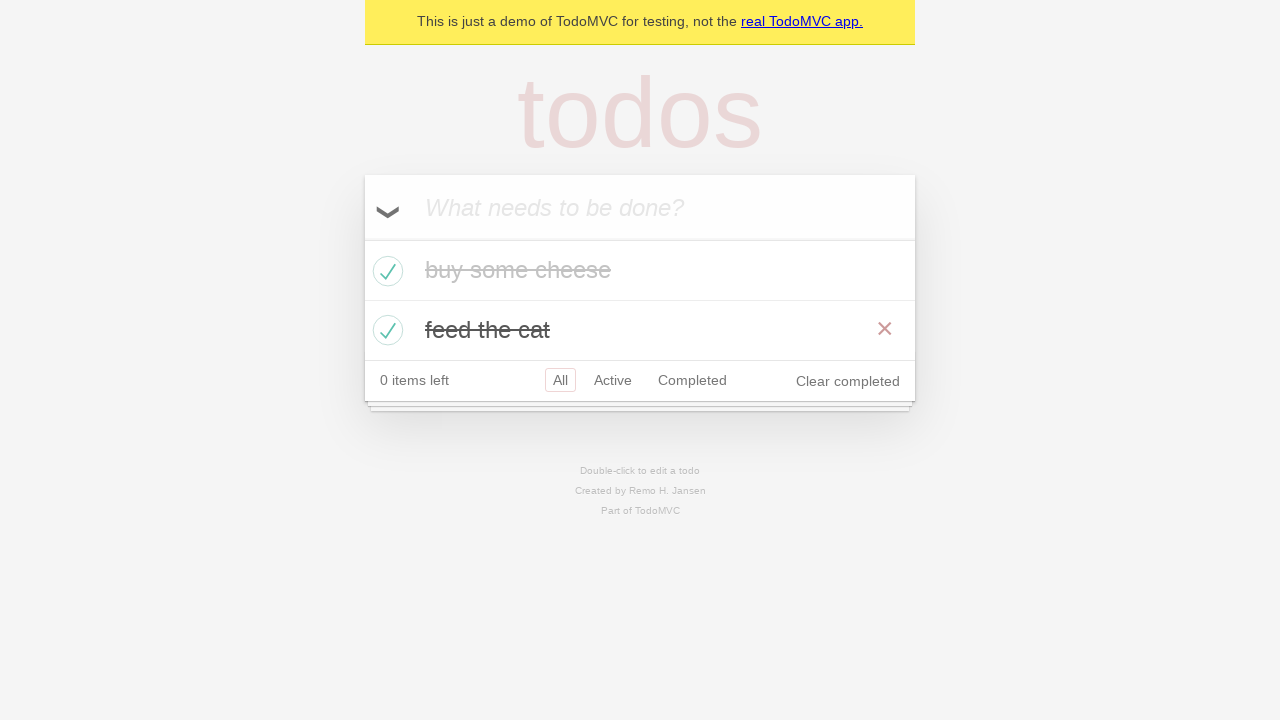

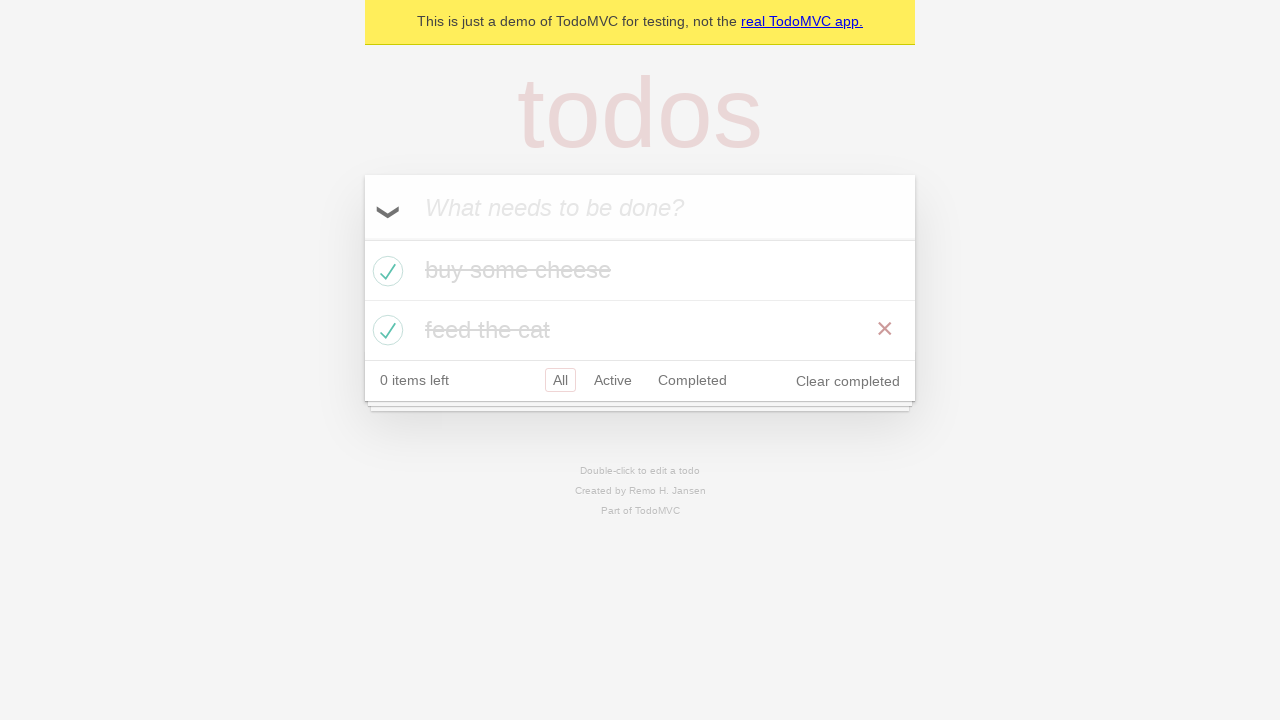